Tests executing JavaScript to modify font size of all paragraph elements on Selenium HQ website

Starting URL: https://www.seleniumhq.org/

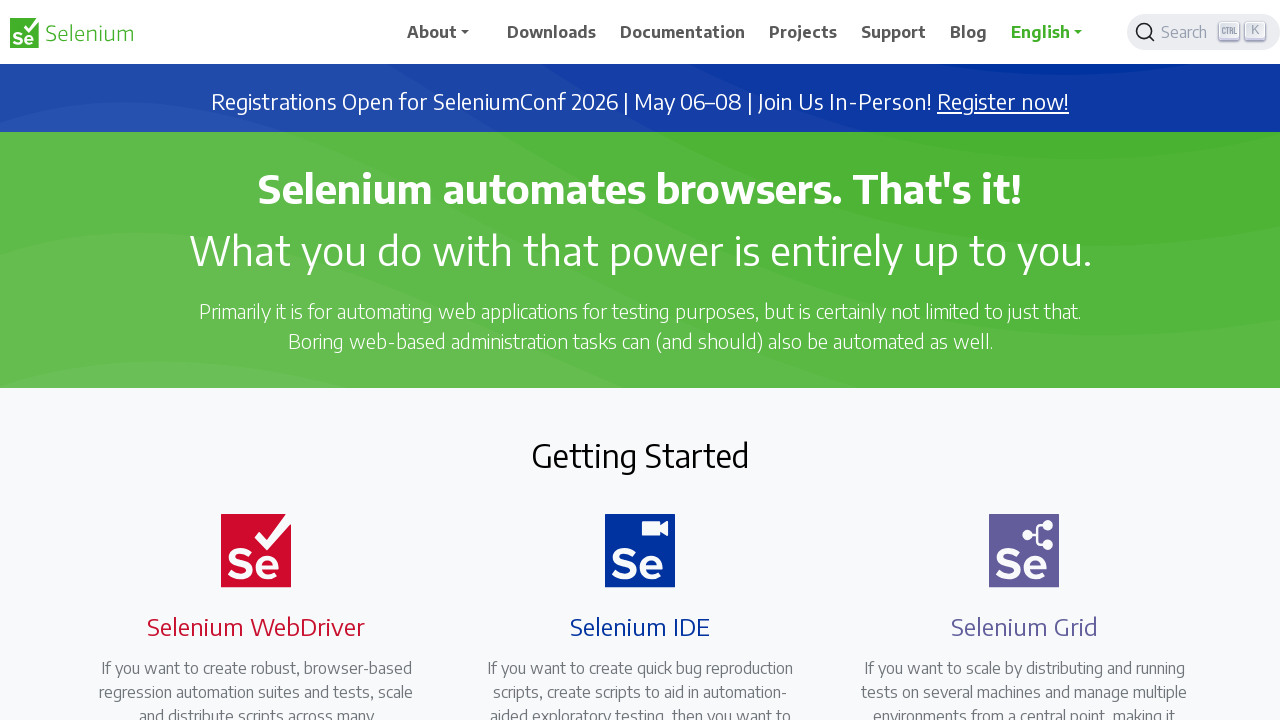

Executed JavaScript to change font size of all paragraph elements to 14px
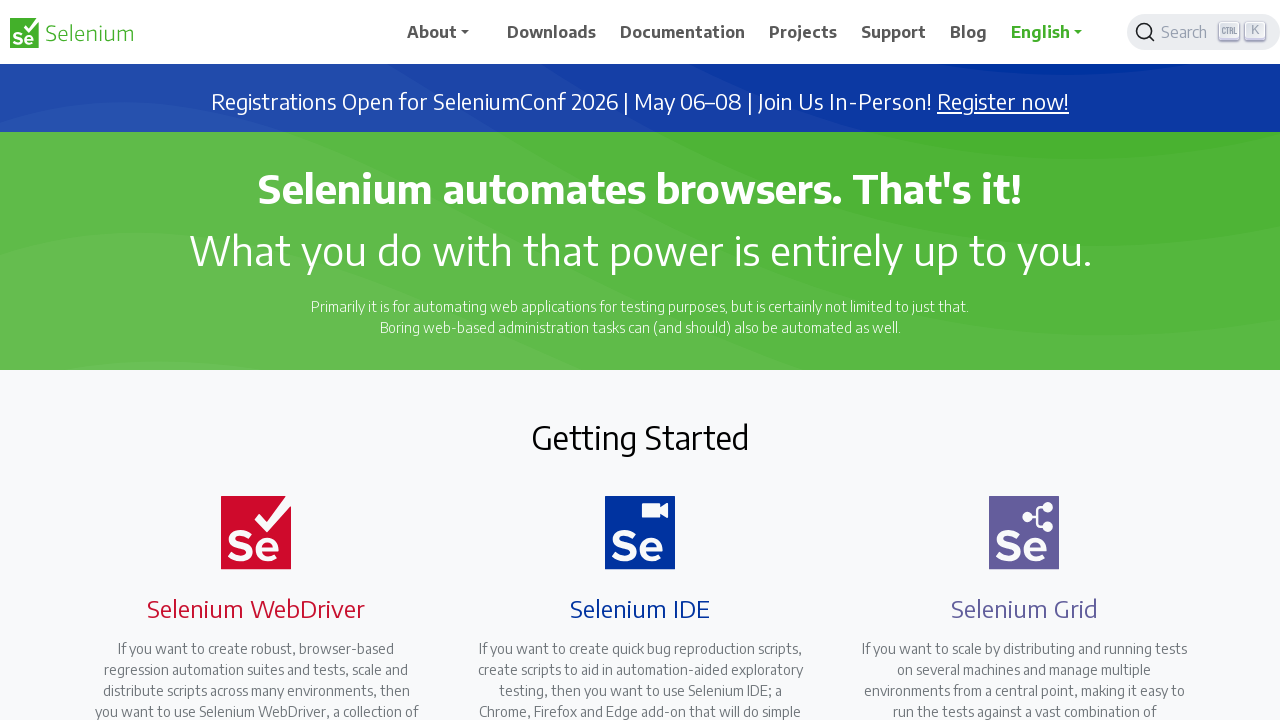

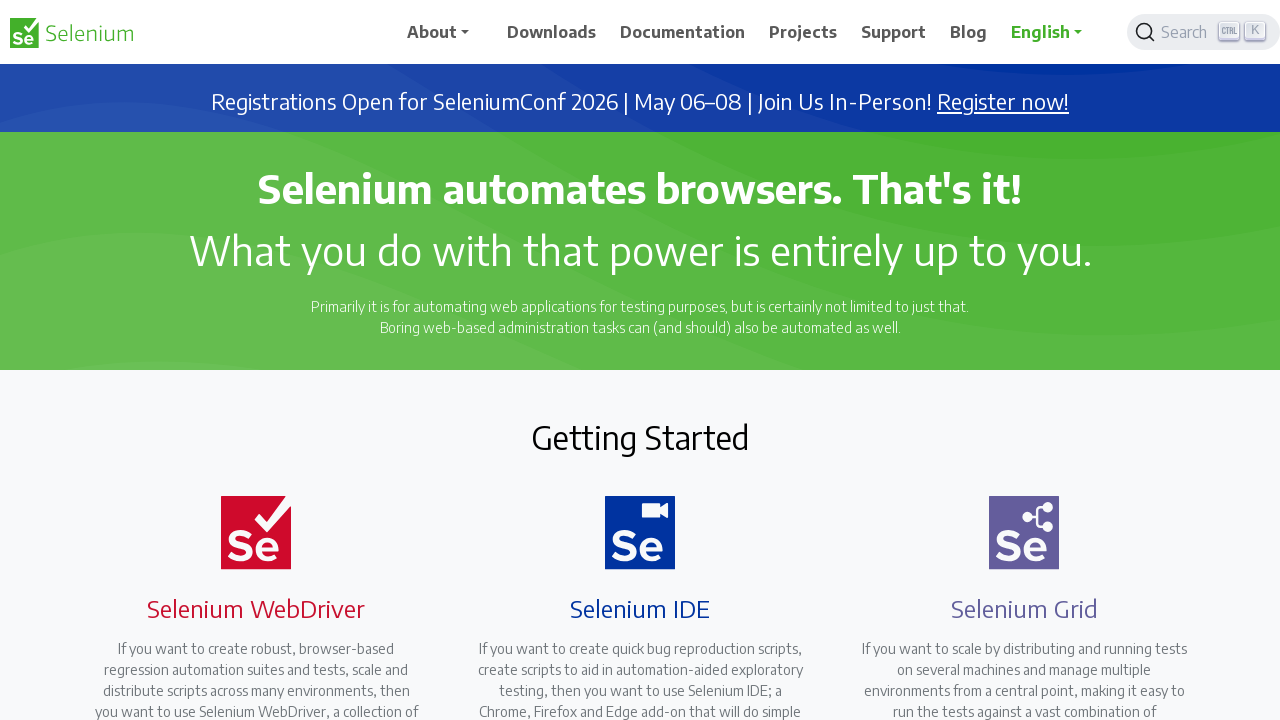